Tests iframe interaction by navigating to the frames page, clicking on iFrame link, switching to the iframe, and verifying content is displayed

Starting URL: https://the-internet.herokuapp.com/frames

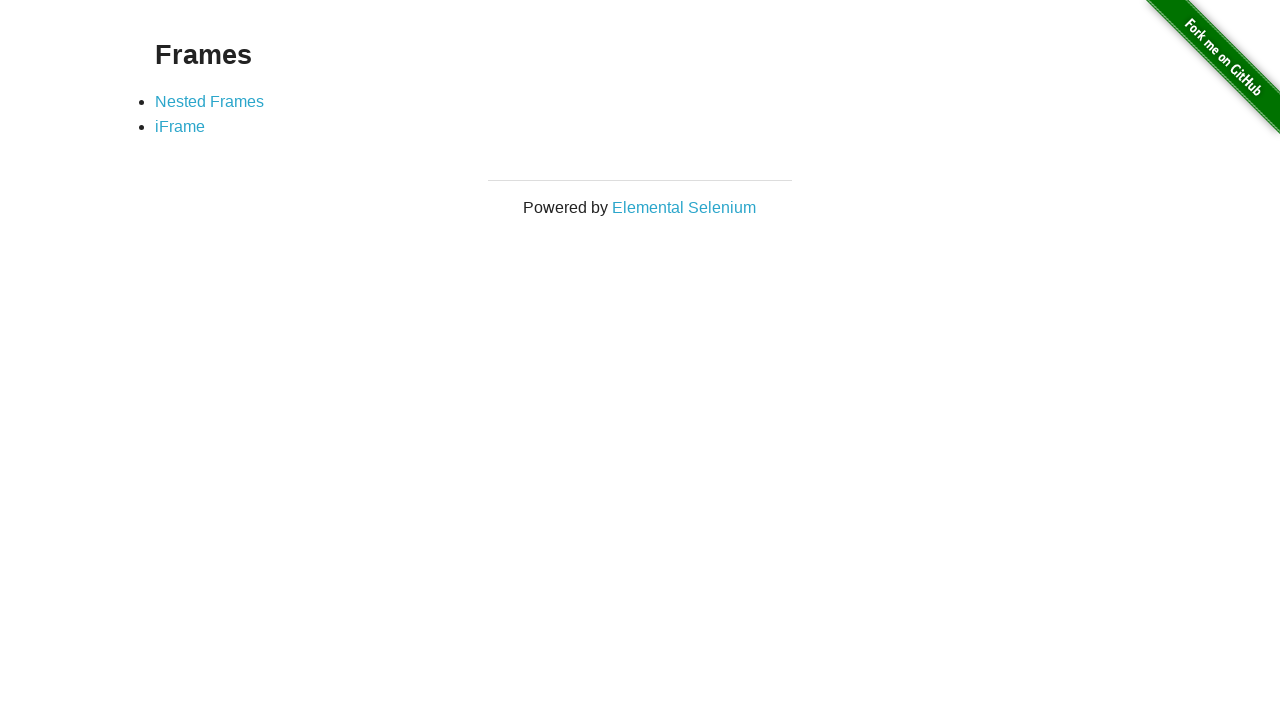

Navigated to frames page
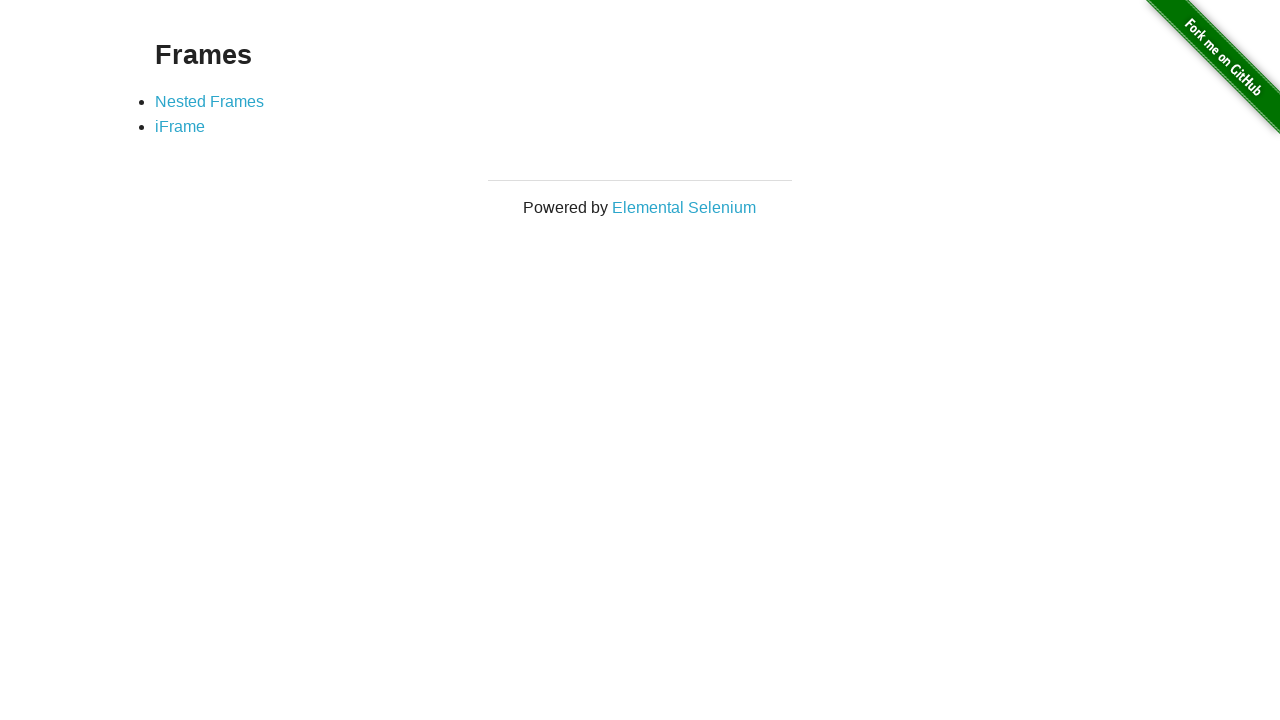

Clicked on iFrame link at (180, 127) on xpath=//a[text()='iFrame']
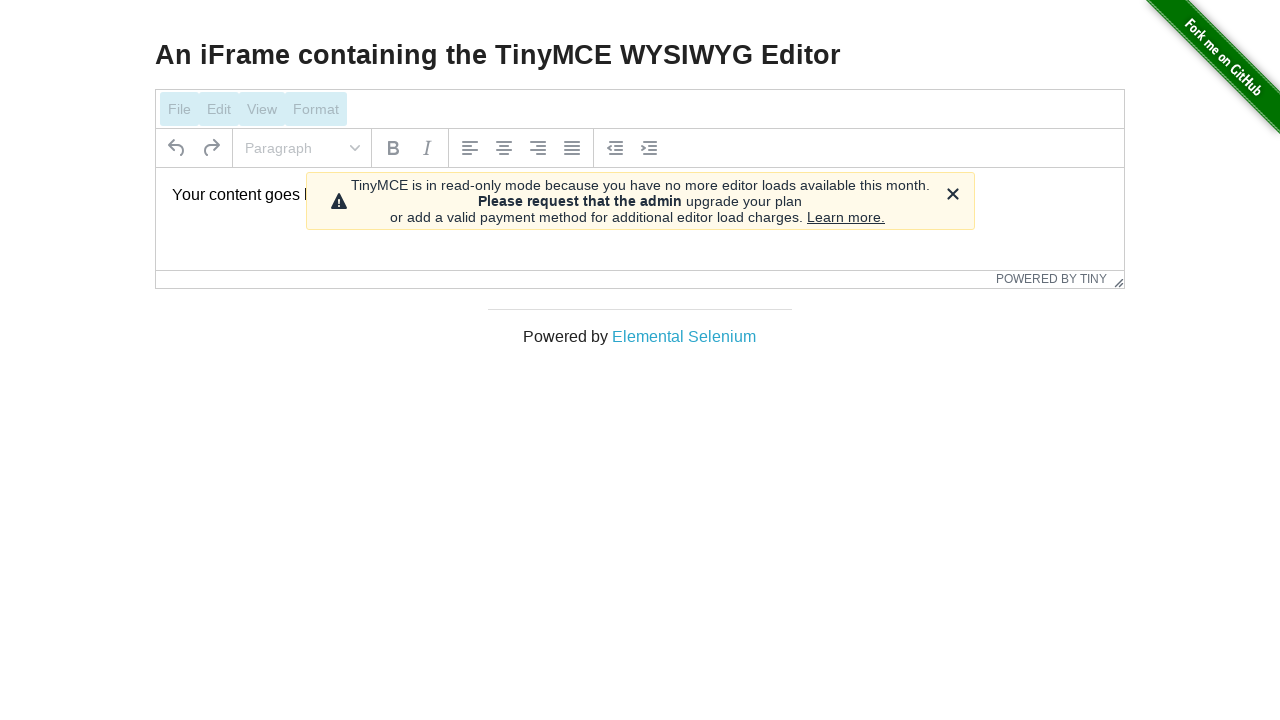

Located iframe with selector #mce_0_ifr
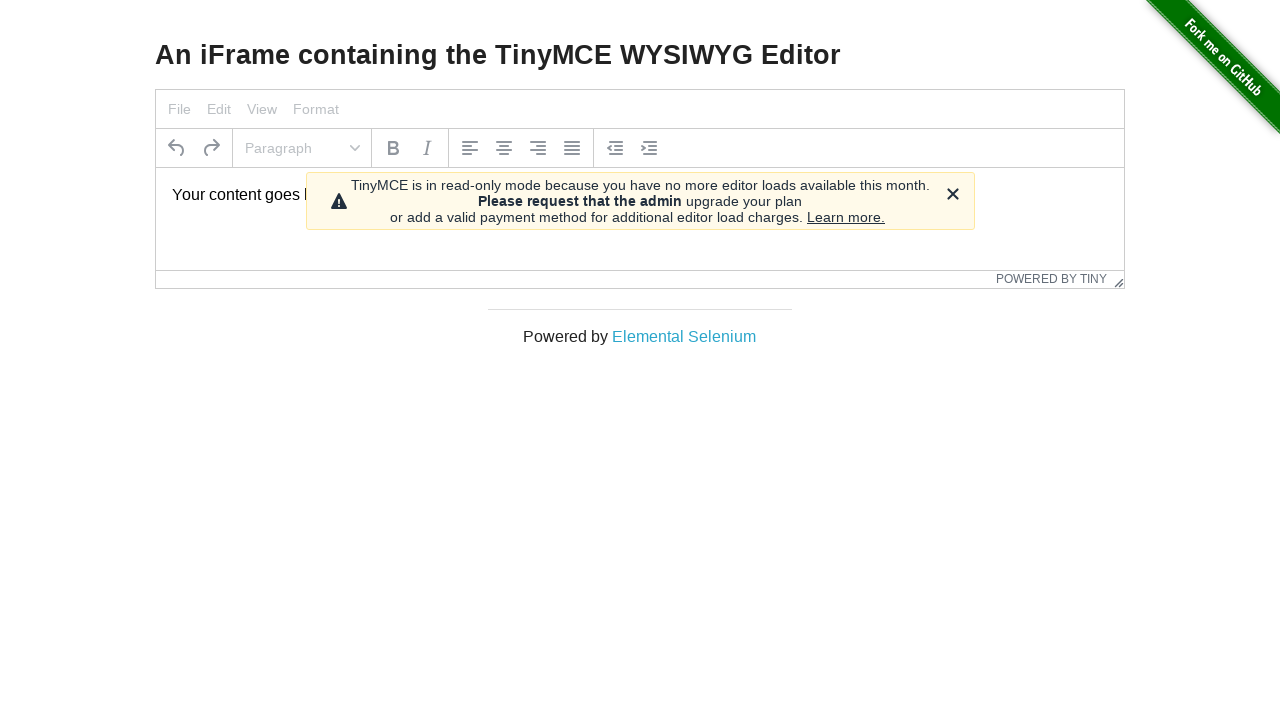

Verified iframe content 'Your content goes here.' is visible
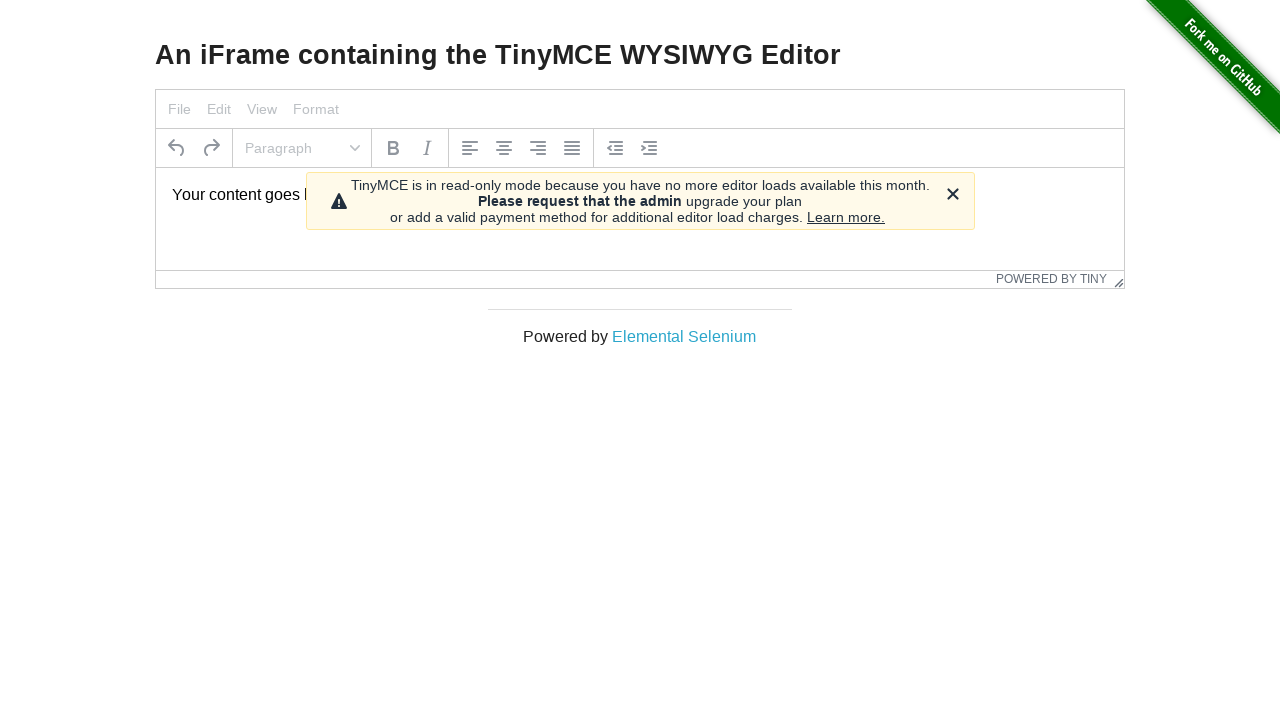

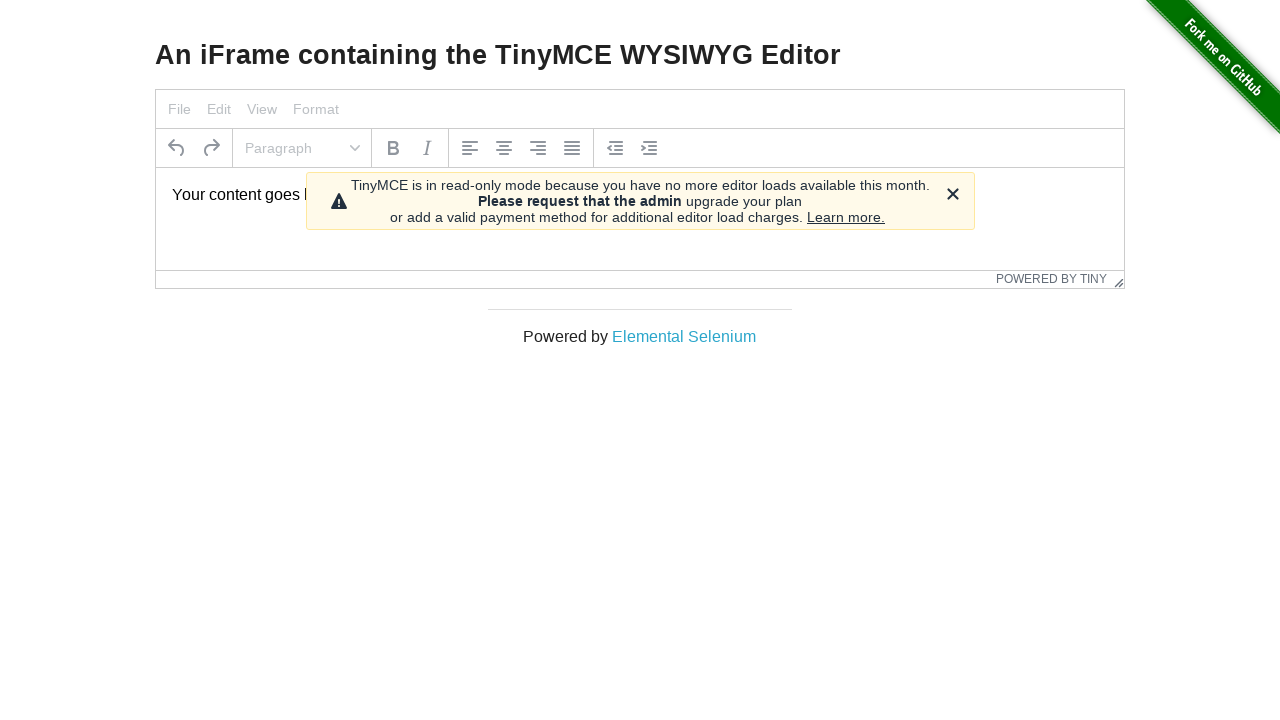